Verifies that the TodoMVC homepage title contains "TodoMVC"

Starting URL: https://todomvc.com/

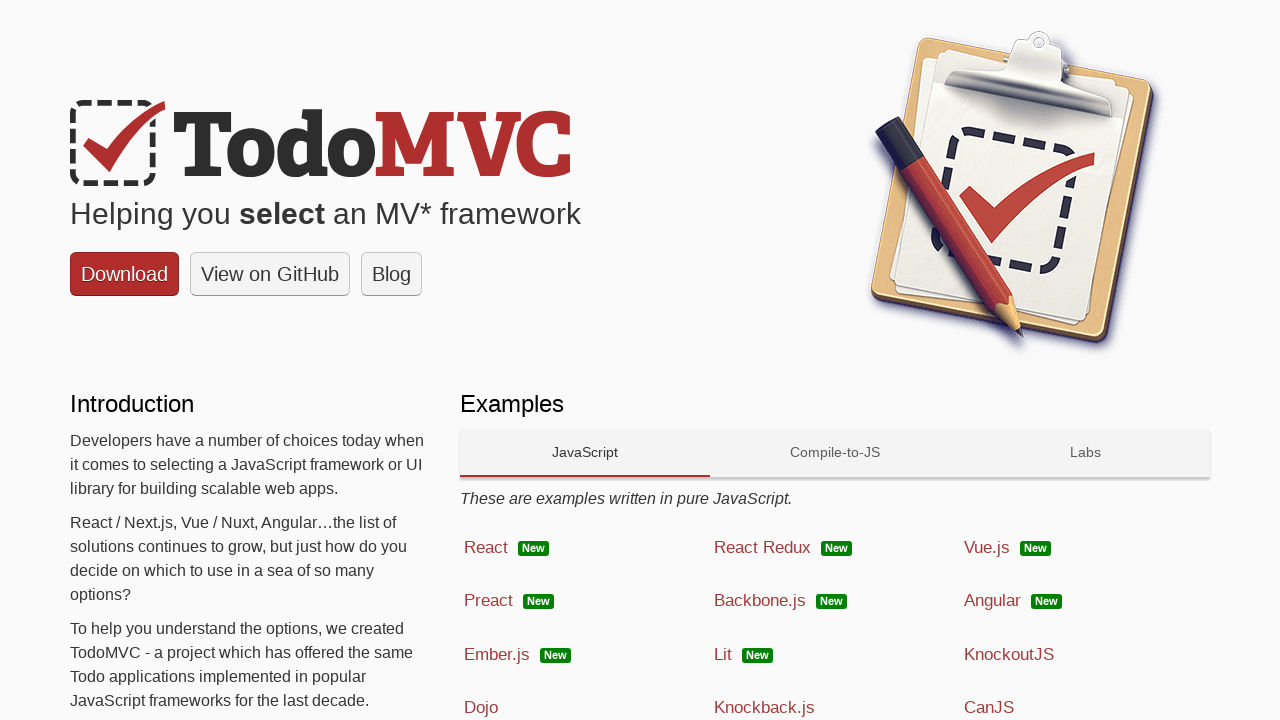

Navigated to TodoMVC homepage at https://todomvc.com/
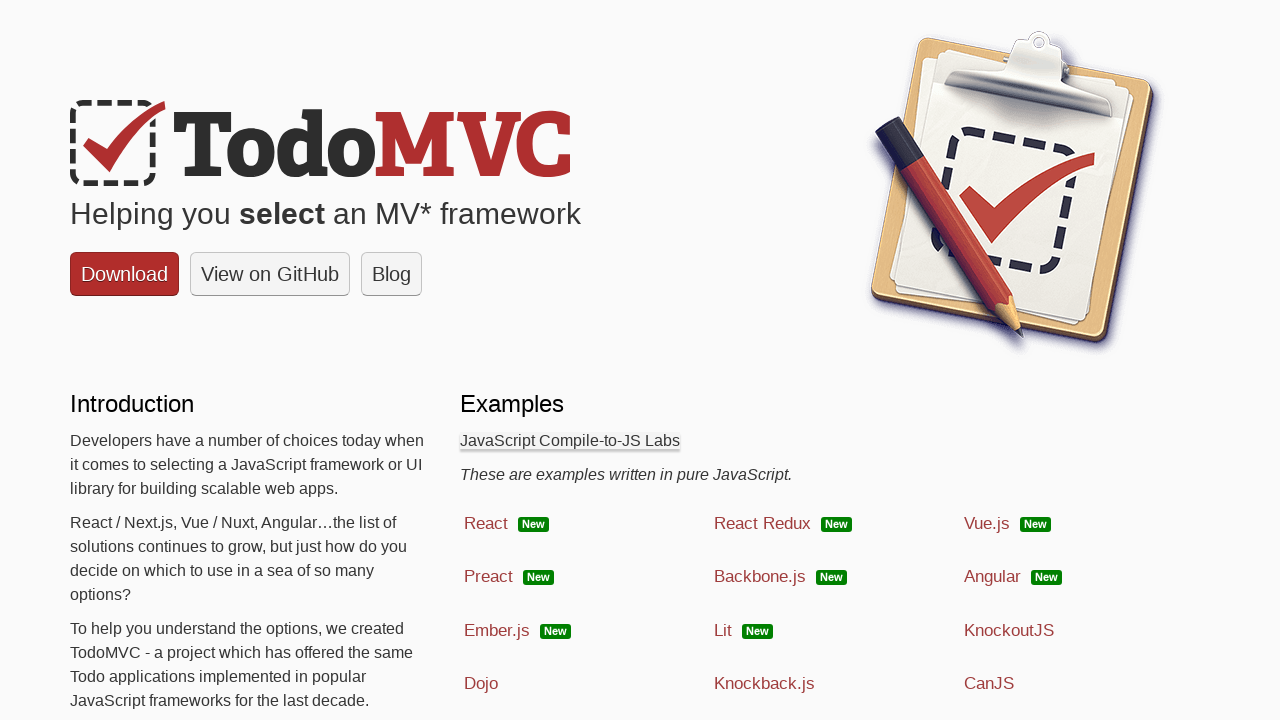

Asserted that page title contains 'TodoMVC'
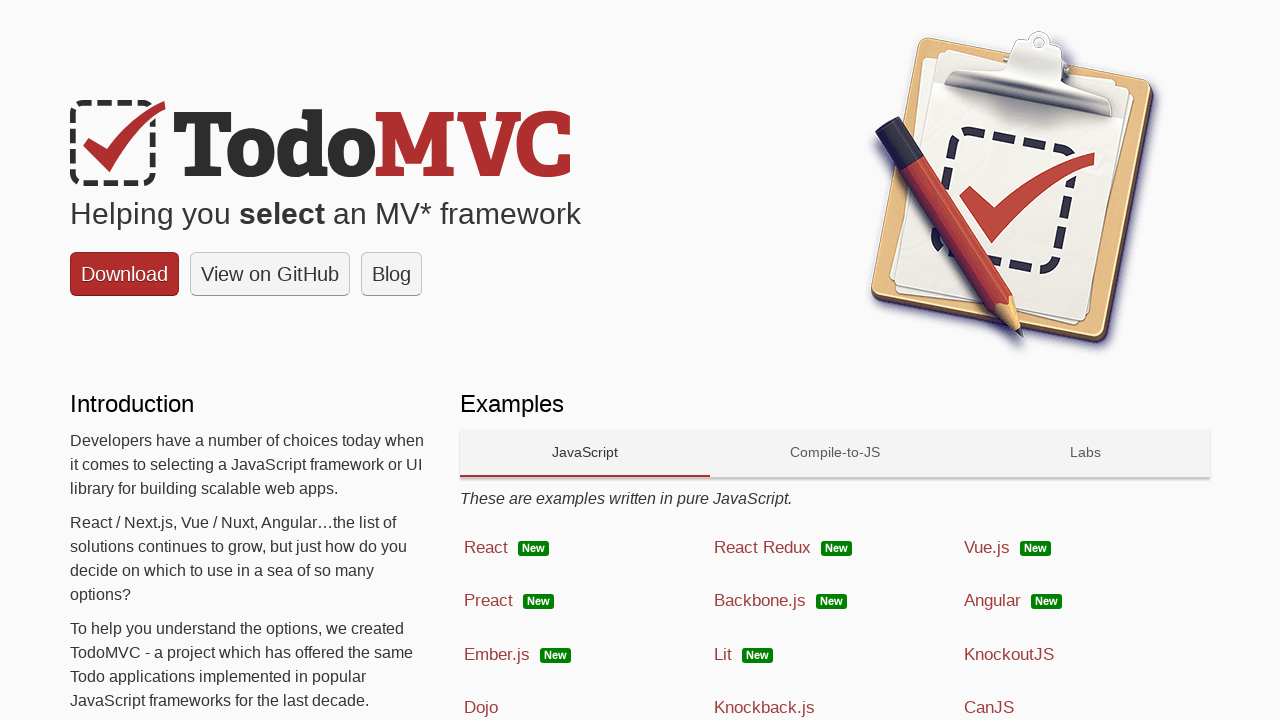

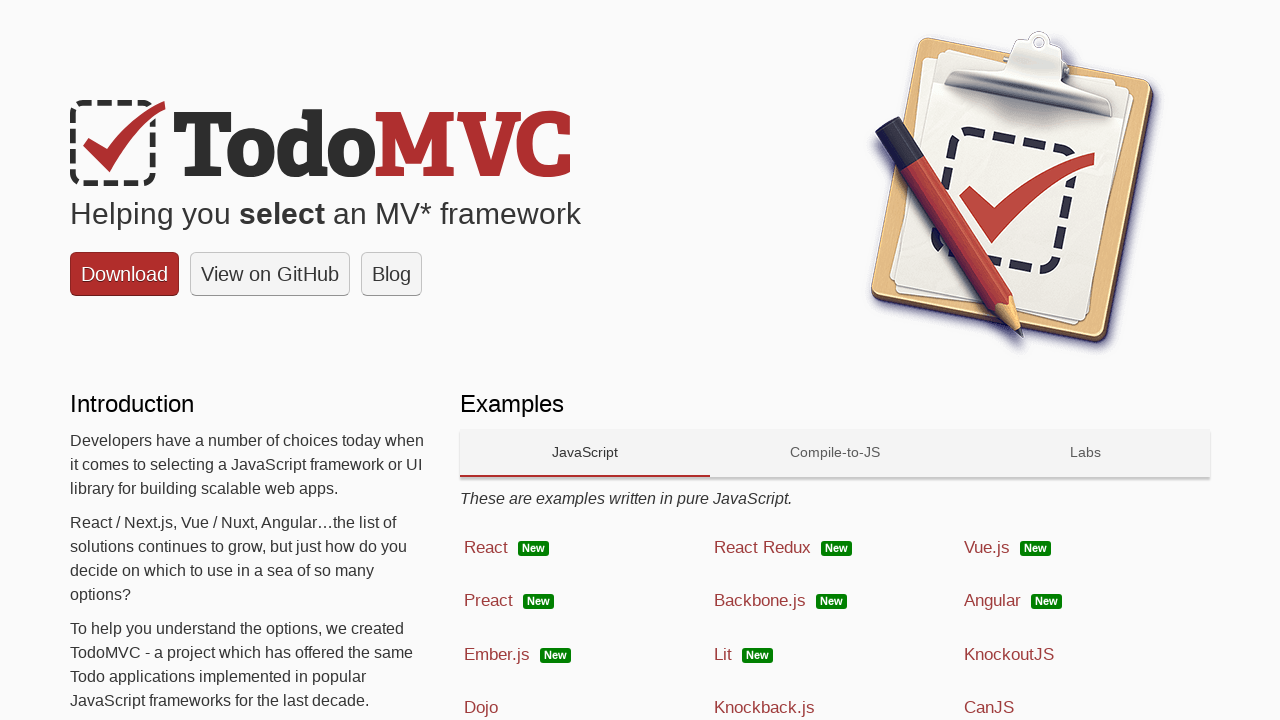